Tests flight booking flow on BlazeDemo by selecting departure/destination cities, choosing a specific airline flight, and completing the purchase form with passenger and payment details

Starting URL: http://blazedemo.com

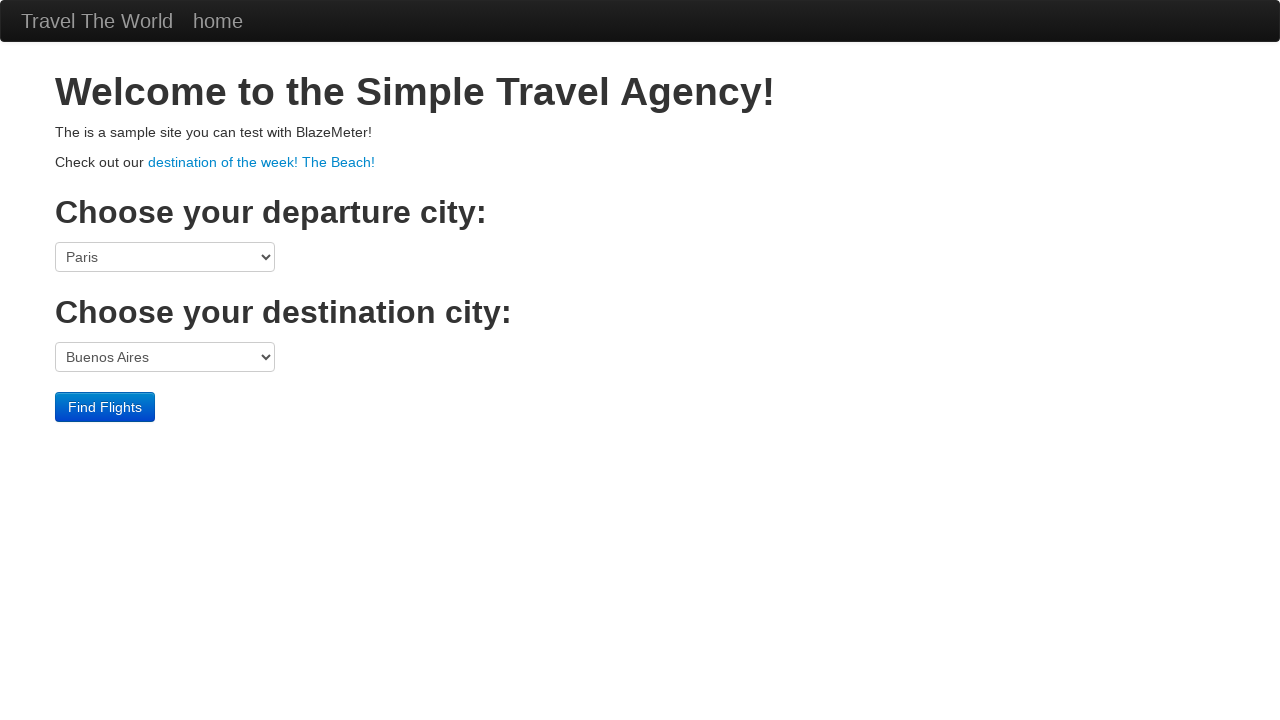

Selected Paris as departure city on (//select[@name='fromPort'])[1]
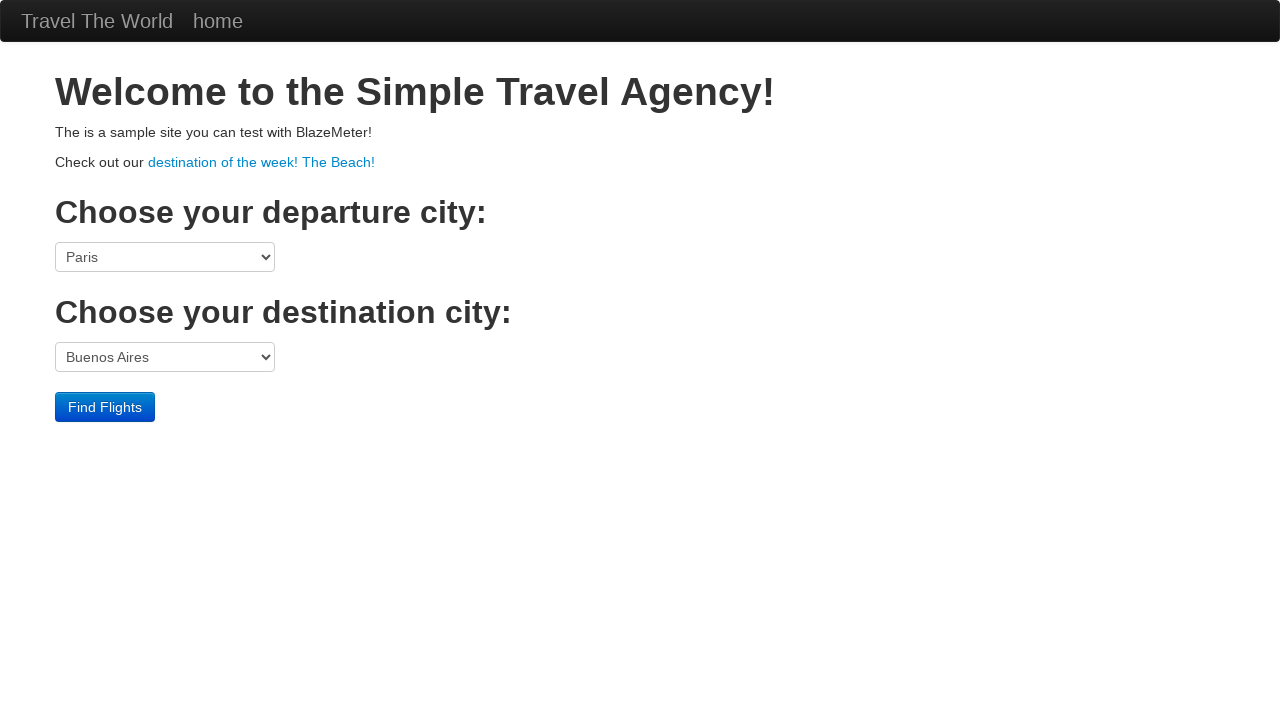

Selected Cairo as destination city on (//select[@name='toPort'])[1]
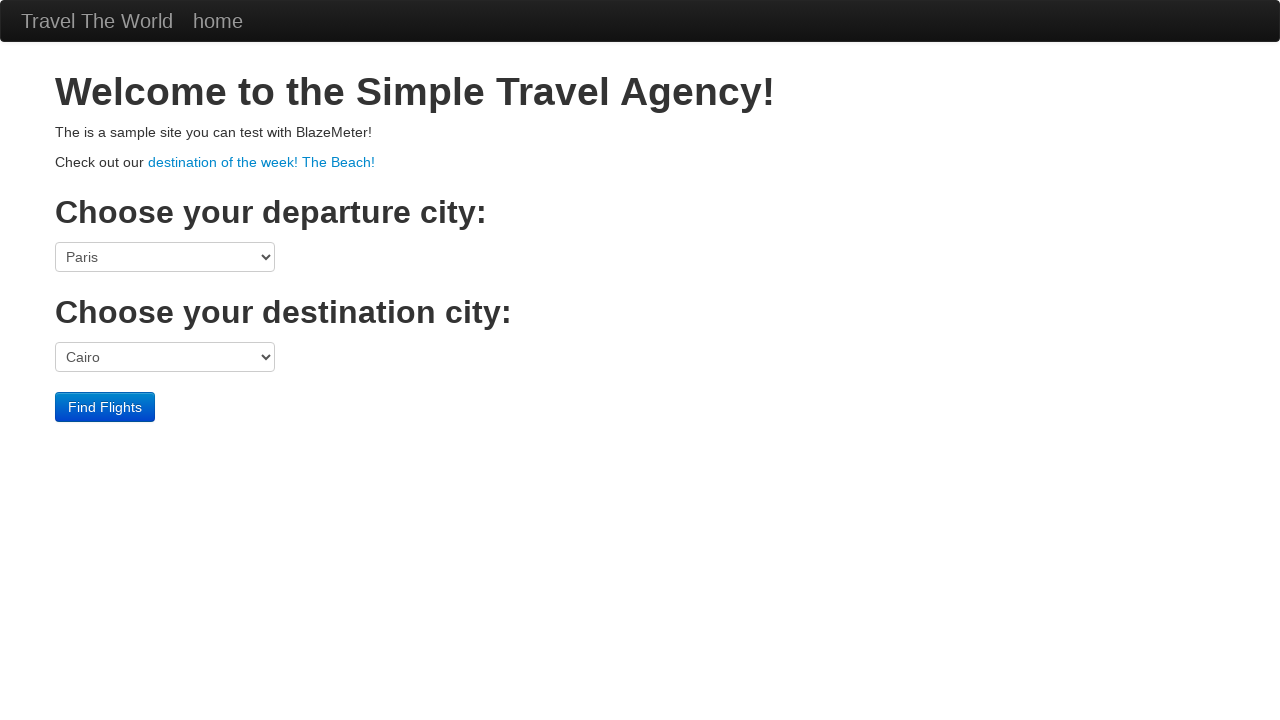

Clicked Find Flights button at (105, 407) on (//input[@value='Find Flights'])[1]
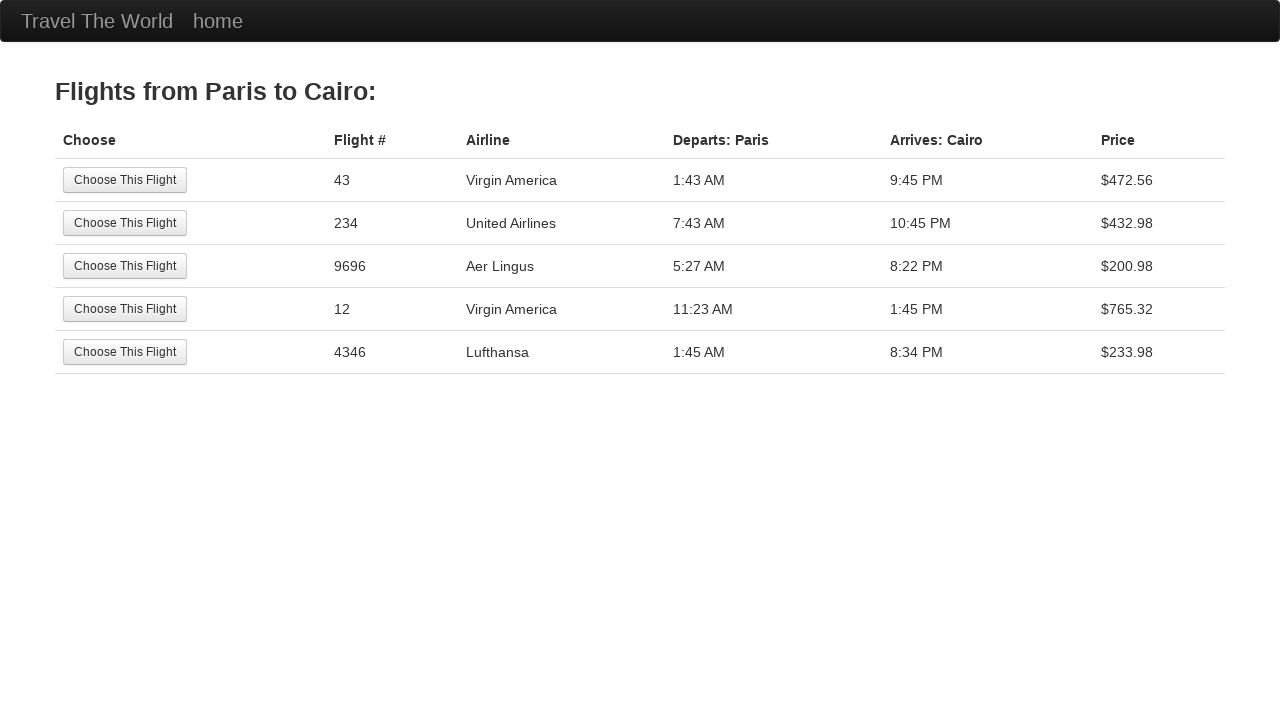

Located flights table with available flights
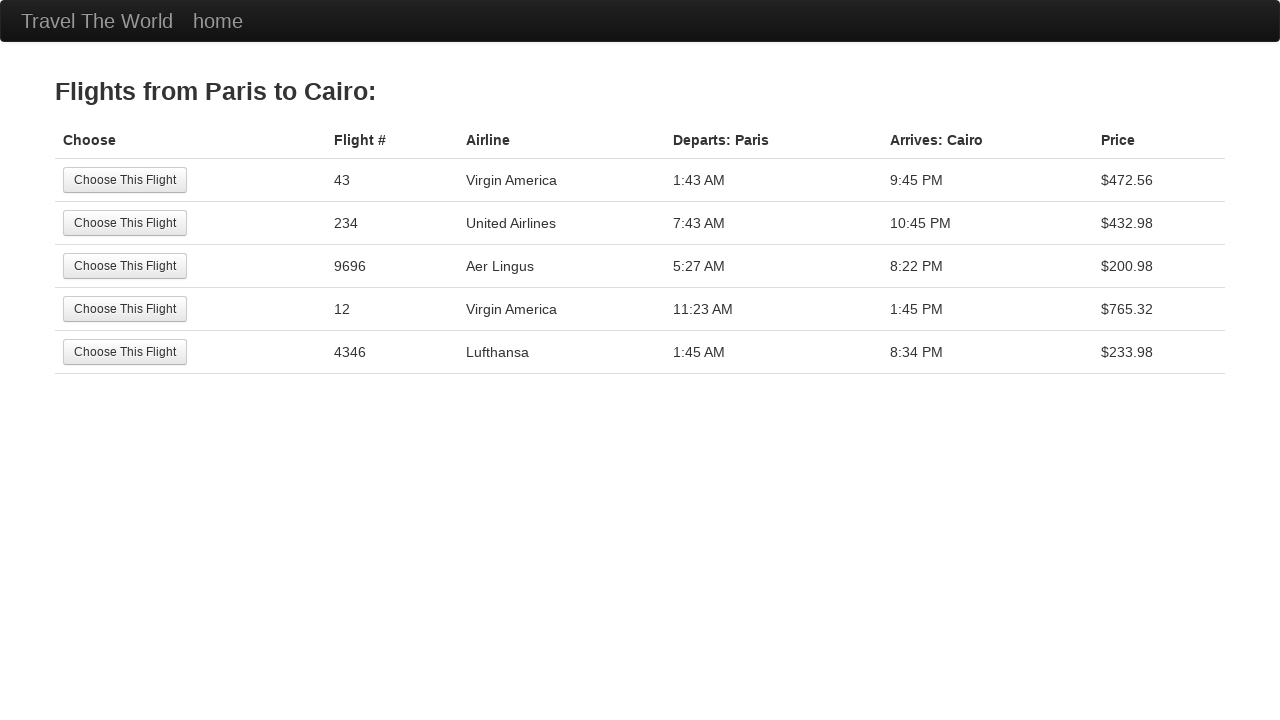

Selected Lufthansa flight from available options at (125, 352) on xpath=//table//tbody >> tr >> nth=4 >> td >> nth=0 >> input
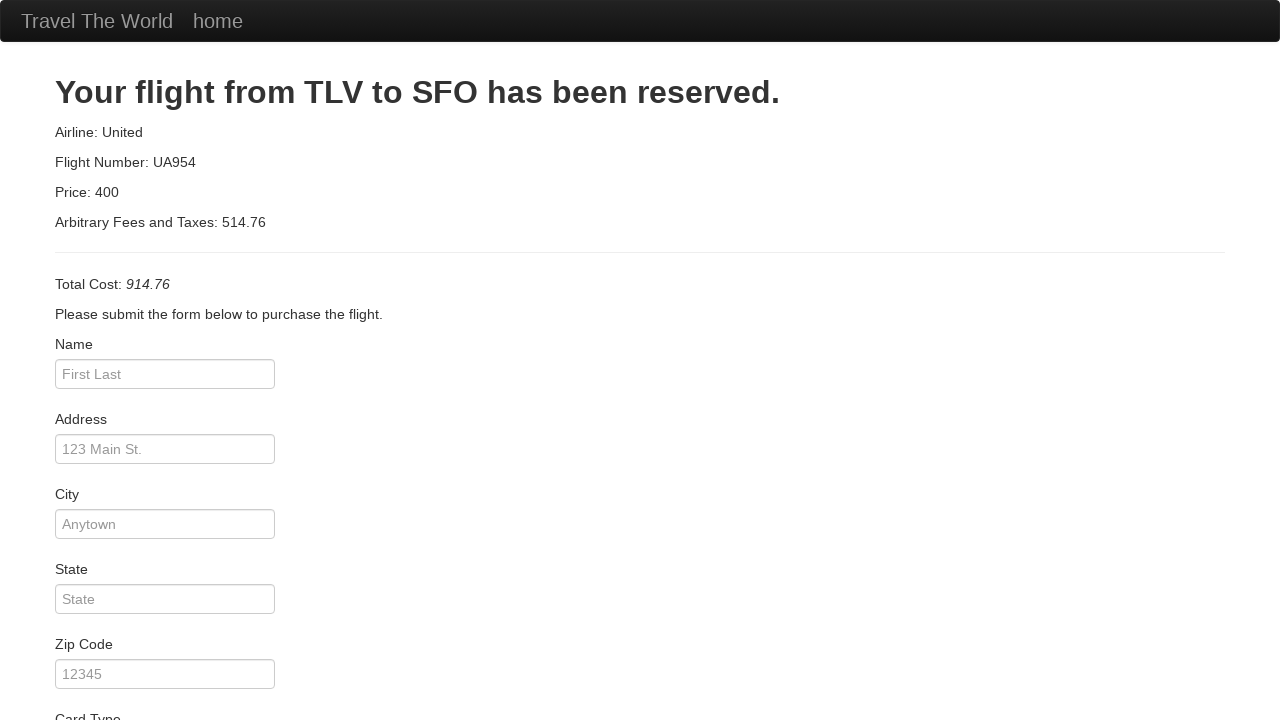

Reservation confirmation page loaded
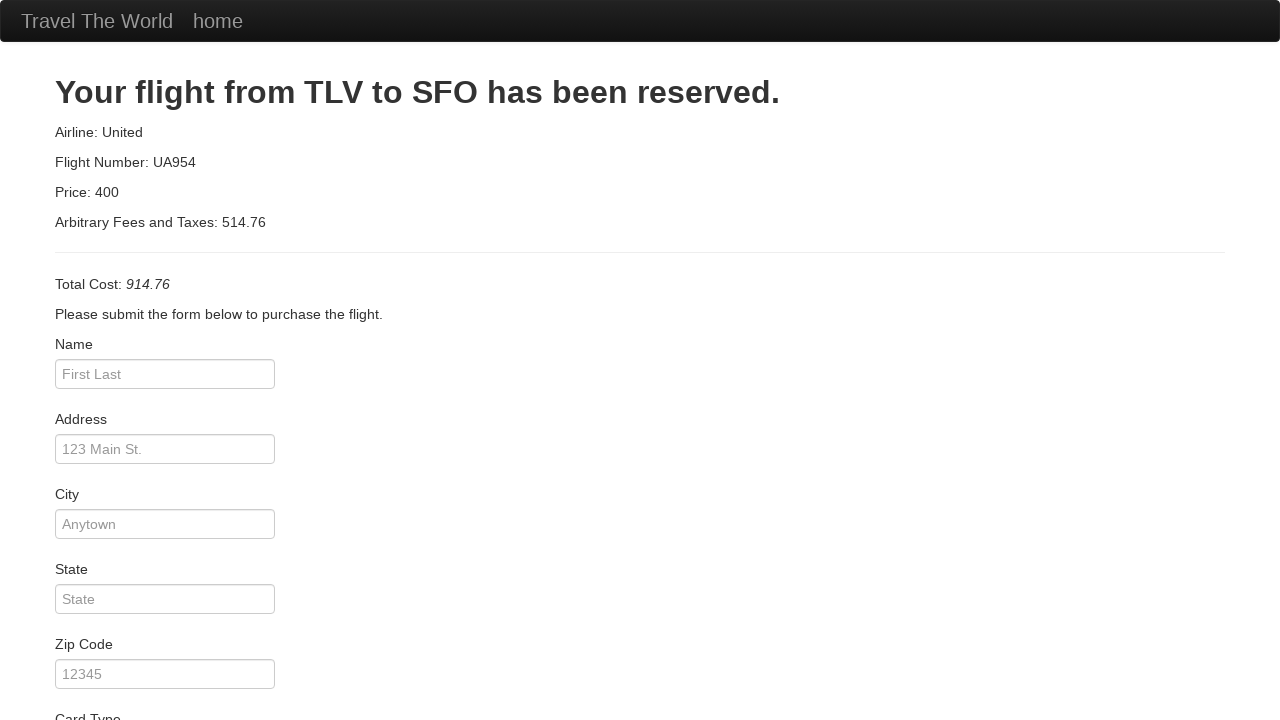

Entered passenger name: John Gramer on #inputName
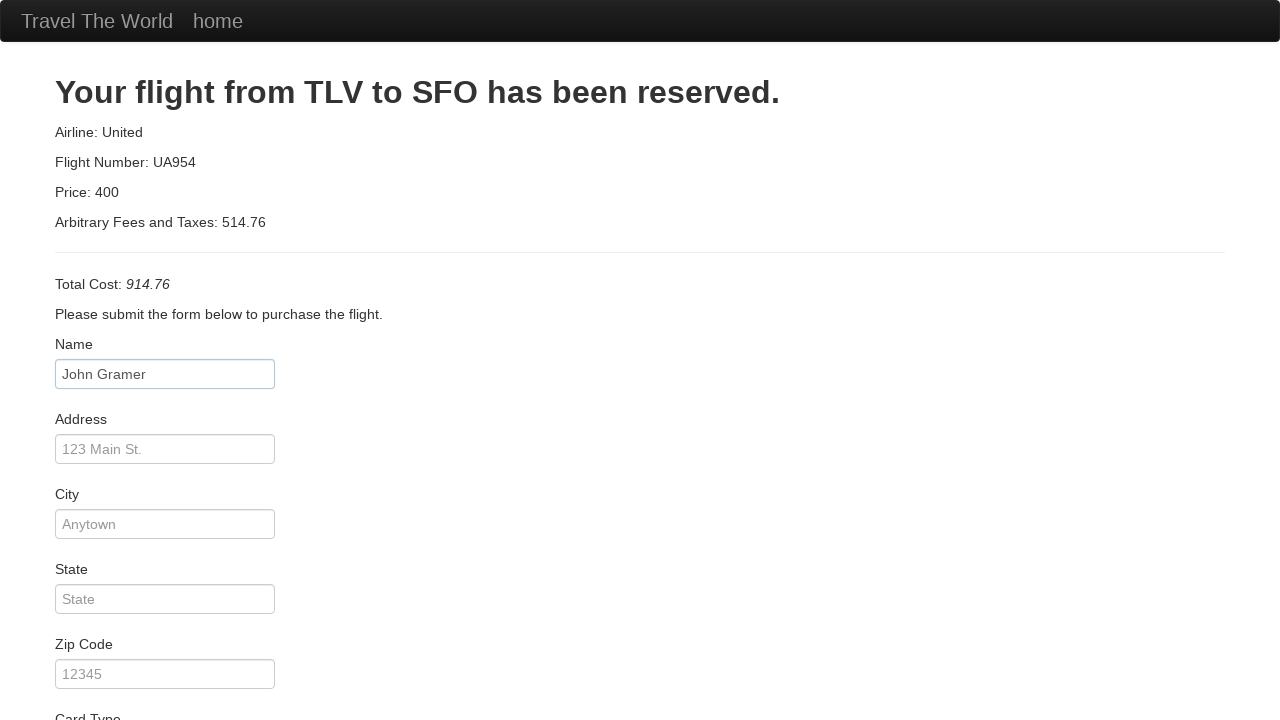

Entered passenger address: Paramount Hollywood on #address
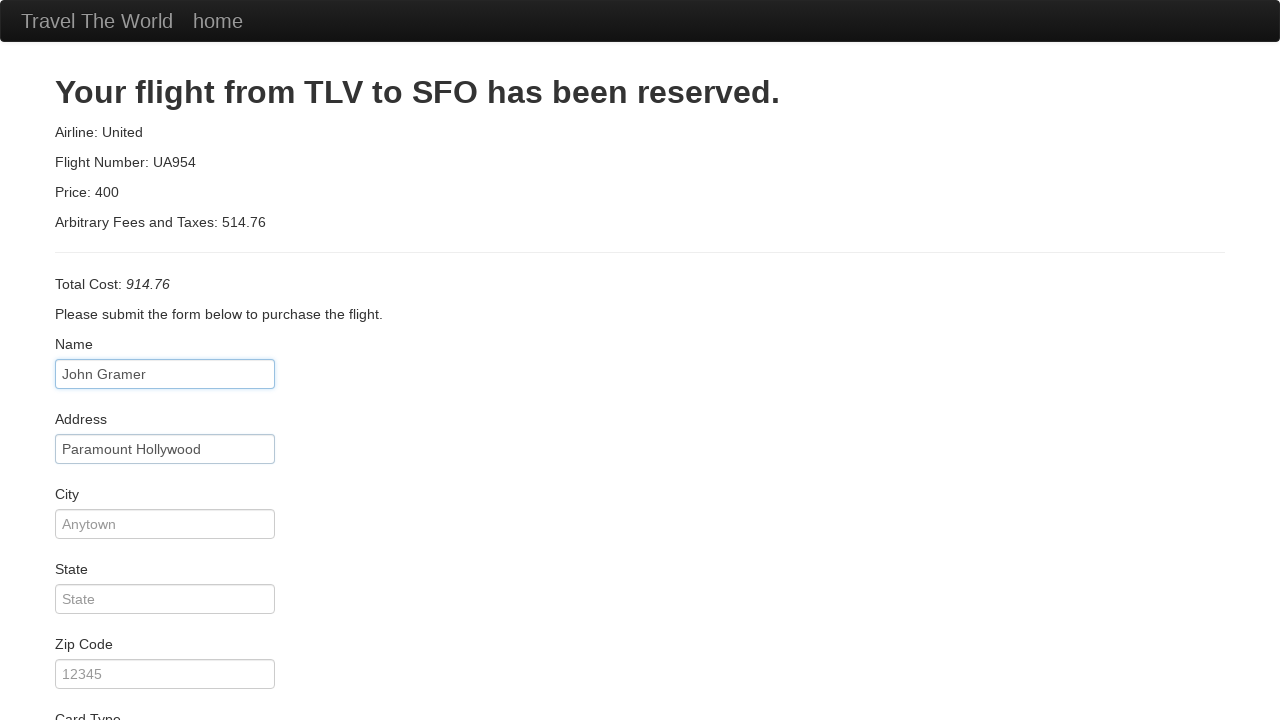

Entered passenger city: San Francisco on #city
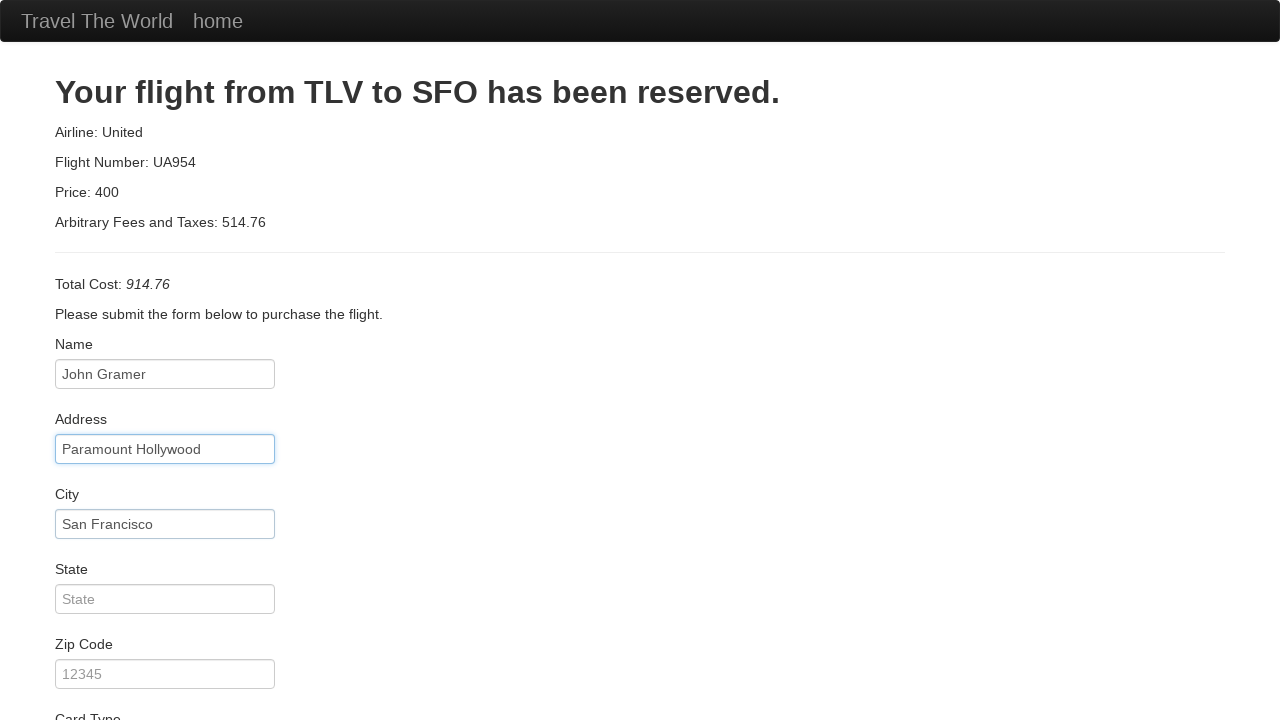

Entered passenger state: US on #state
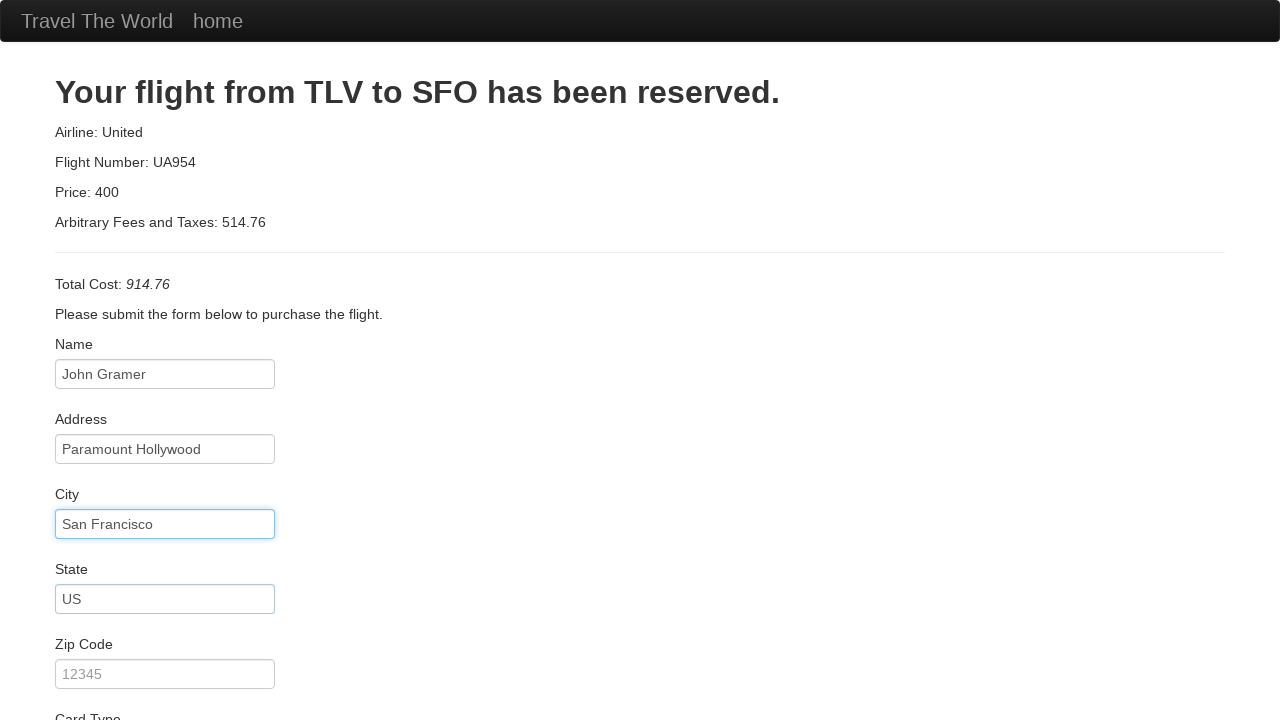

Entered passenger zip code: 200090 on #zipCode
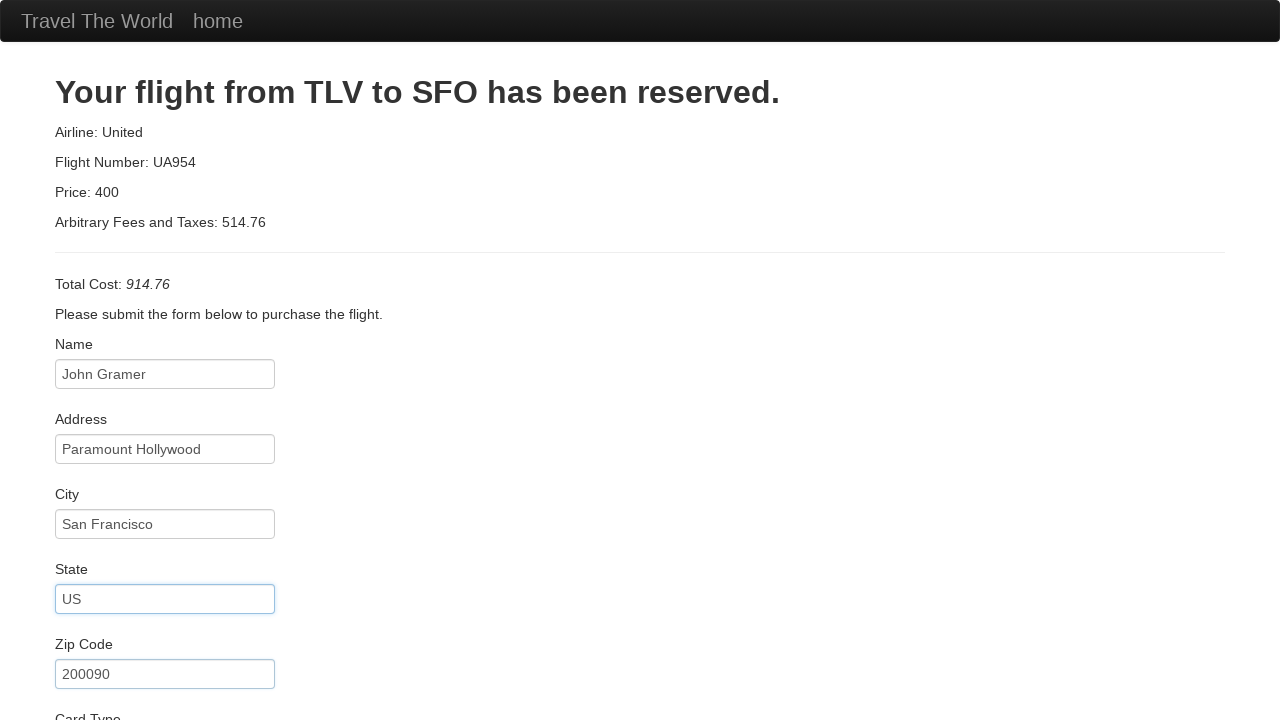

Selected Visa as card type on #cardType
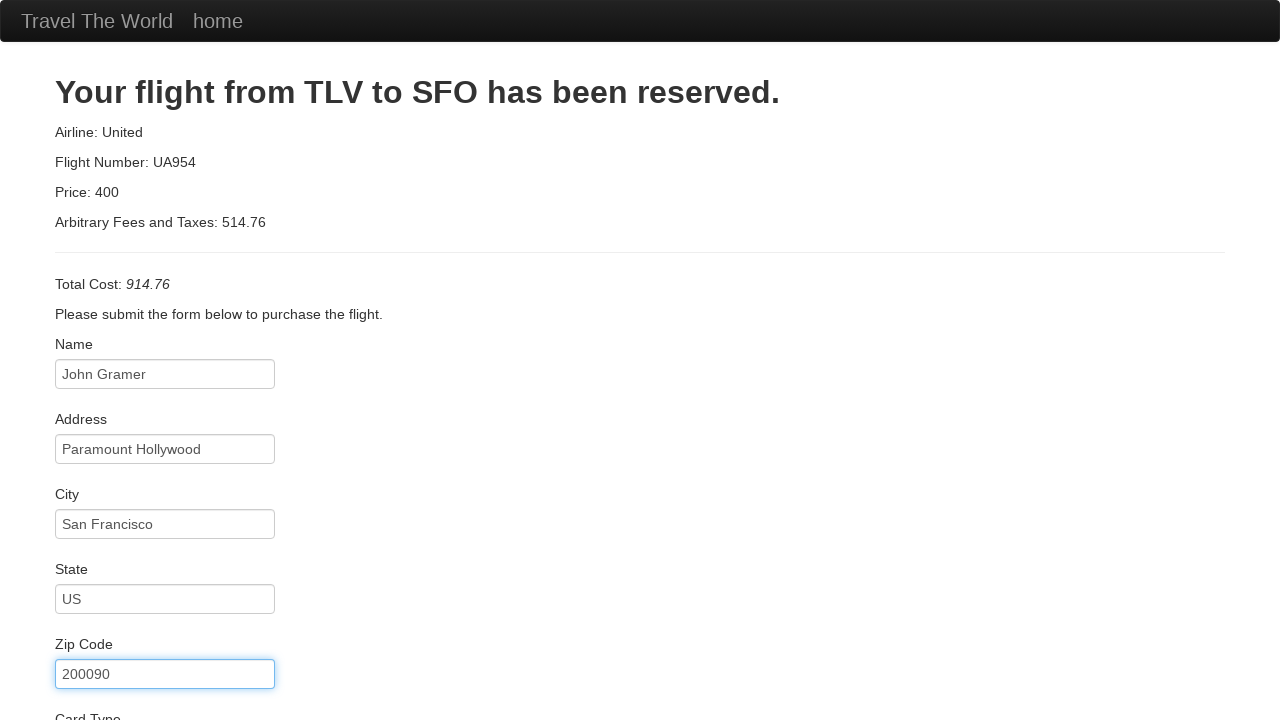

Entered credit card number on #creditCardNumber
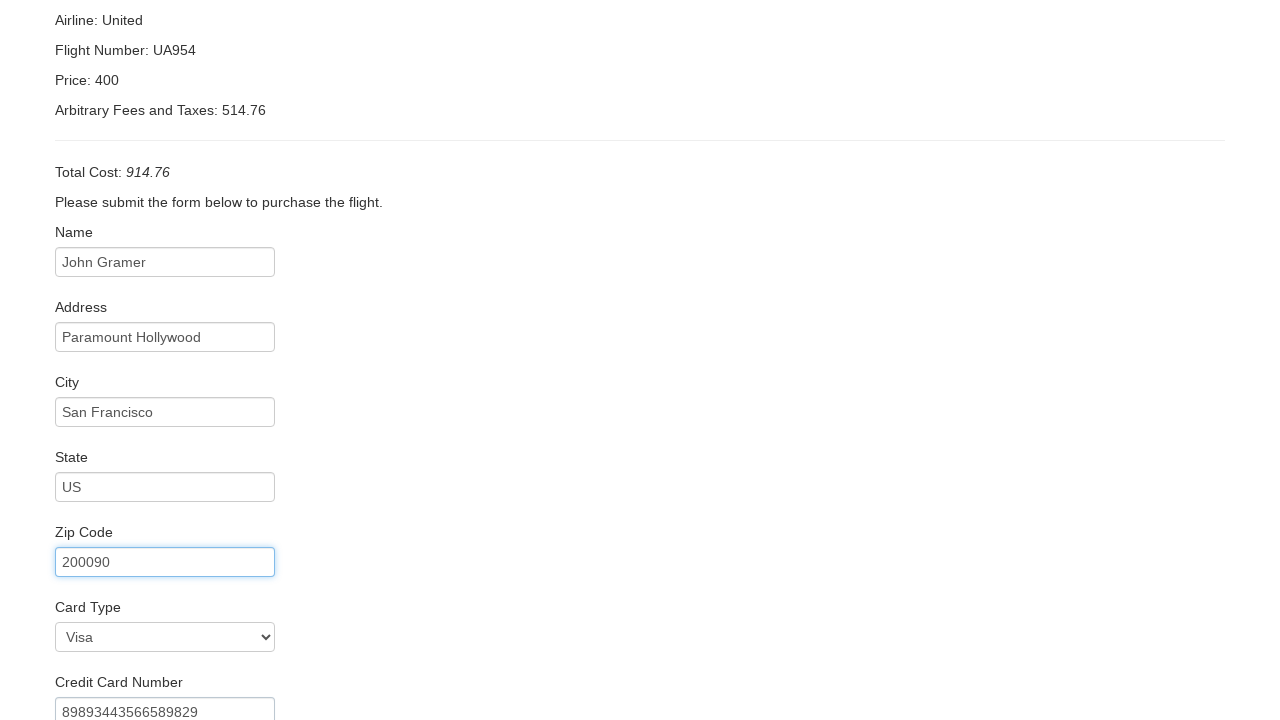

Entered credit card expiration month: 12 on #creditCardMonth
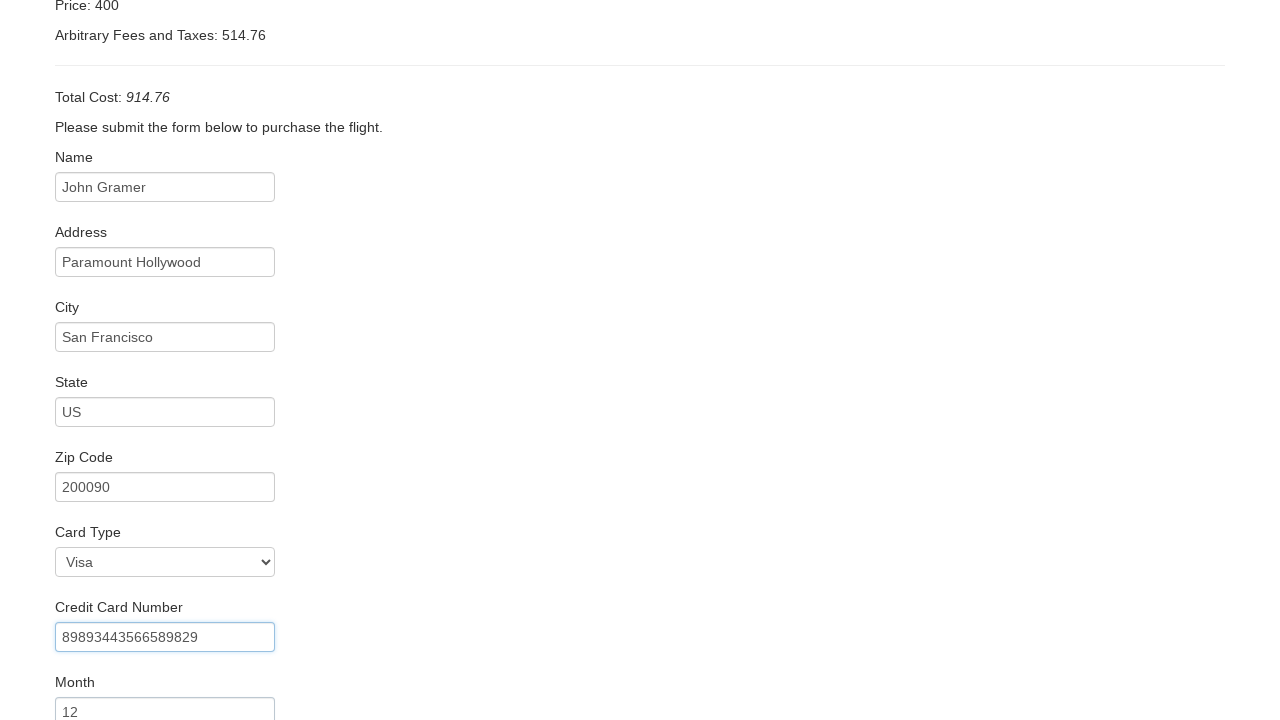

Entered credit card expiration year: 2024 on #creditCardYear
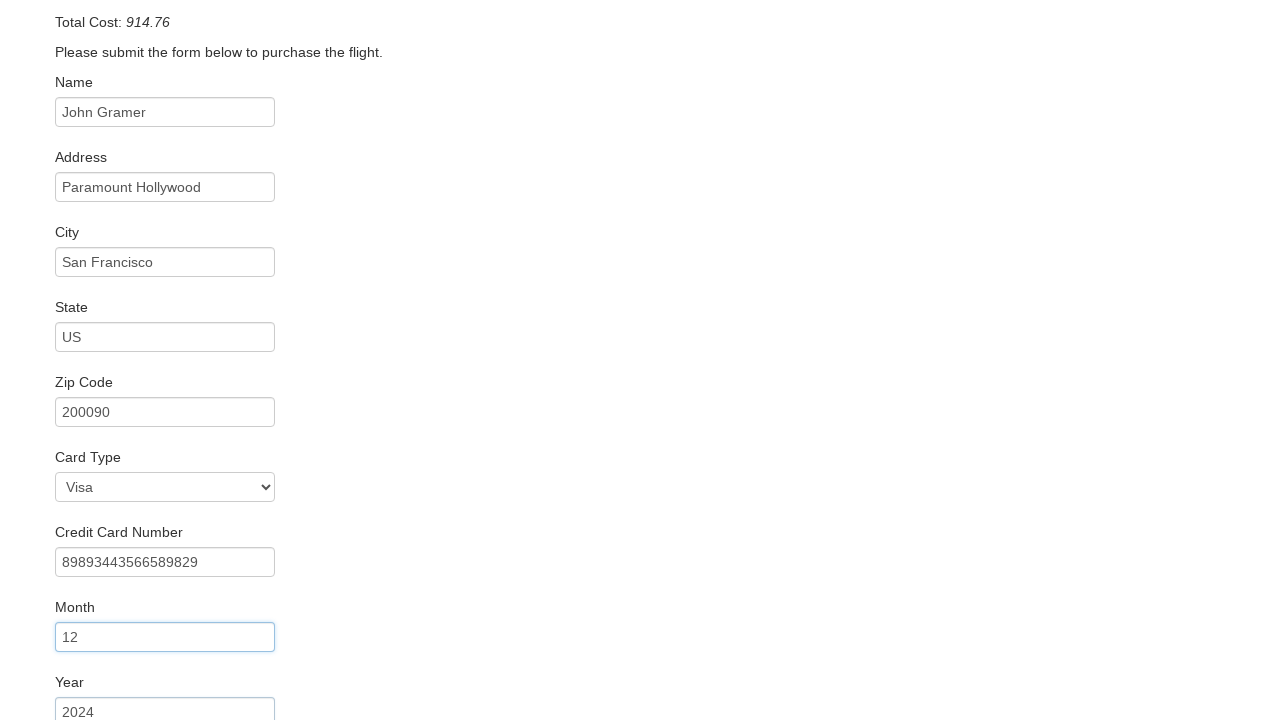

Entered name on card: John Gramer on #nameOnCard
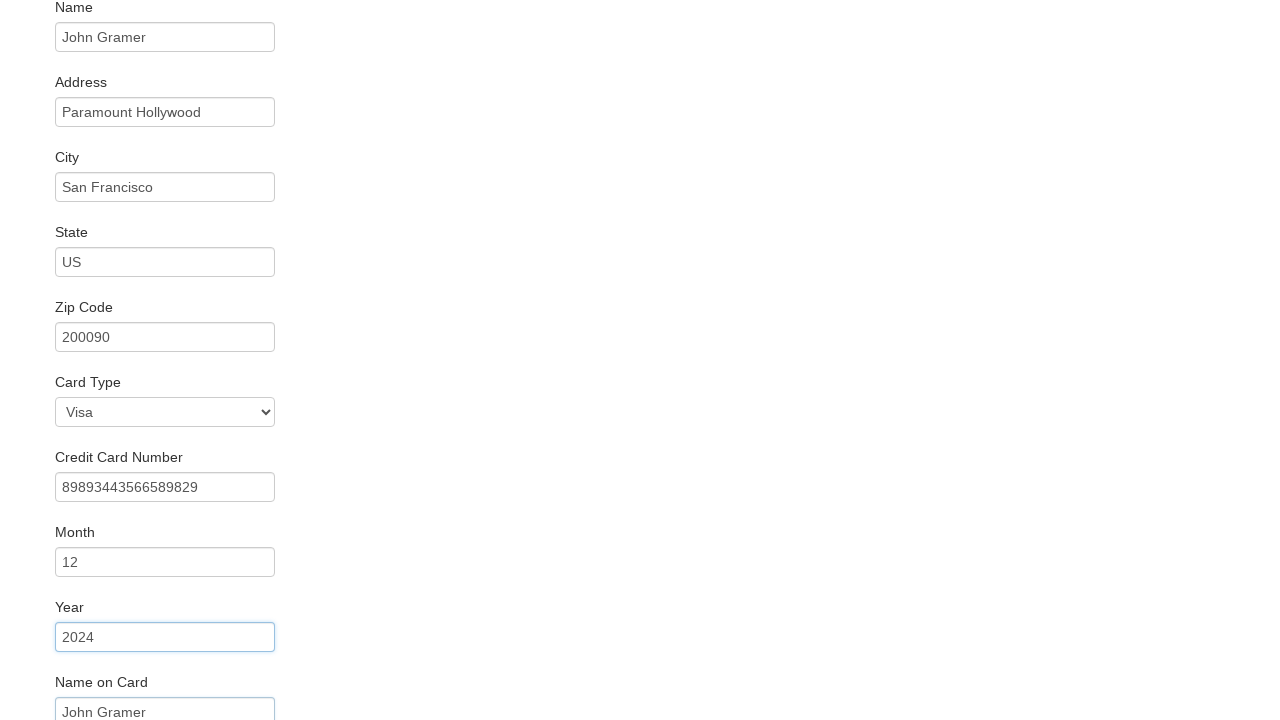

Checked Remember Me checkbox at (62, 656) on #rememberMe
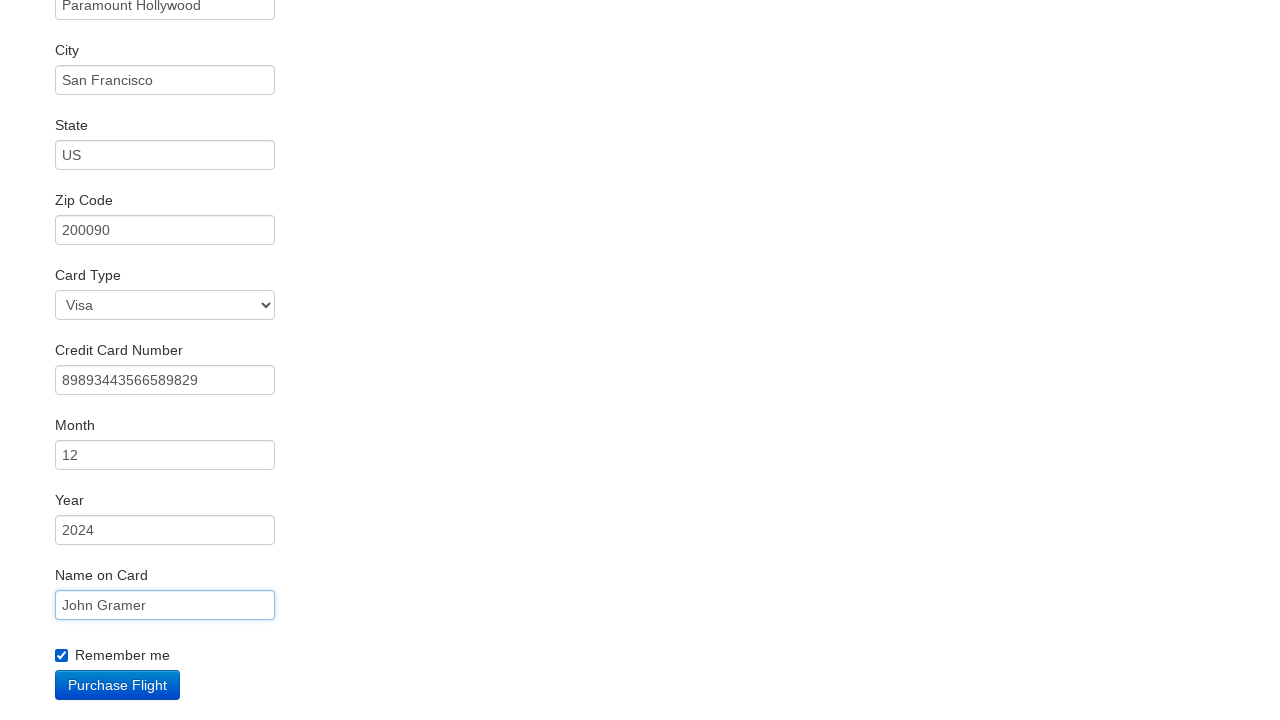

Clicked Purchase Flight button to complete booking at (118, 685) on (//input[@value='Purchase Flight'])[1]
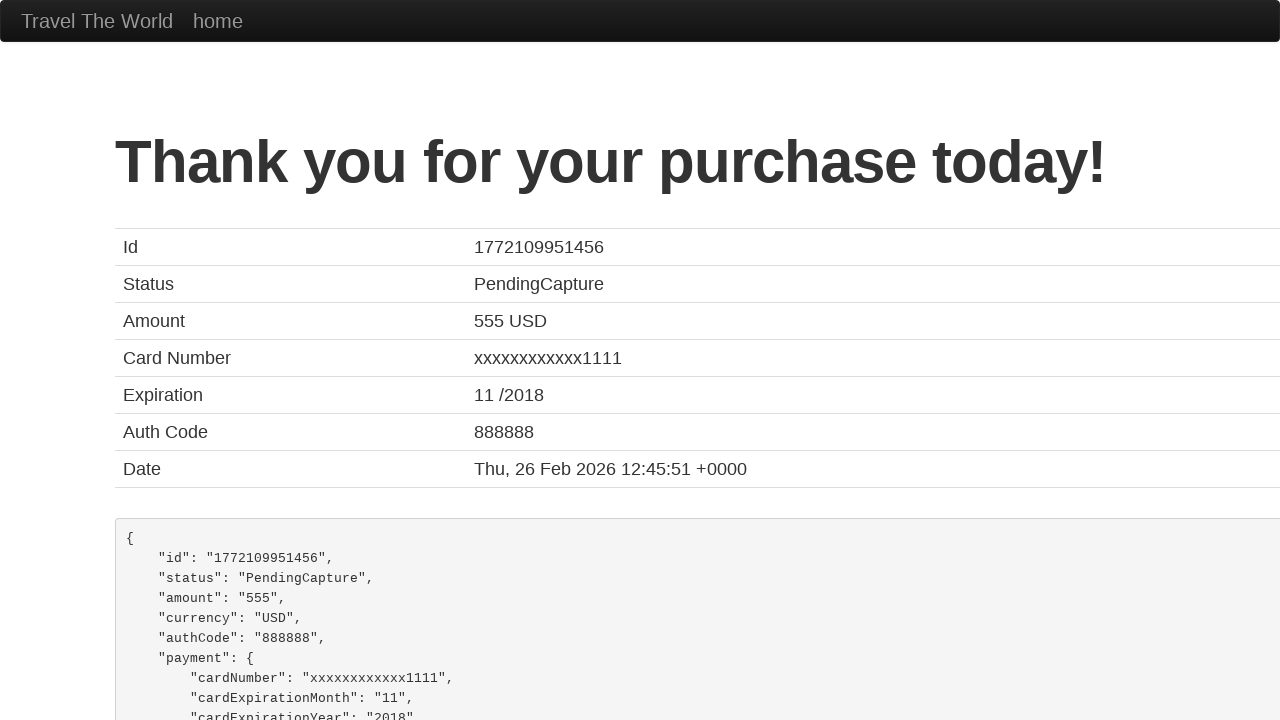

Purchase confirmation page loaded with confirmation heading visible
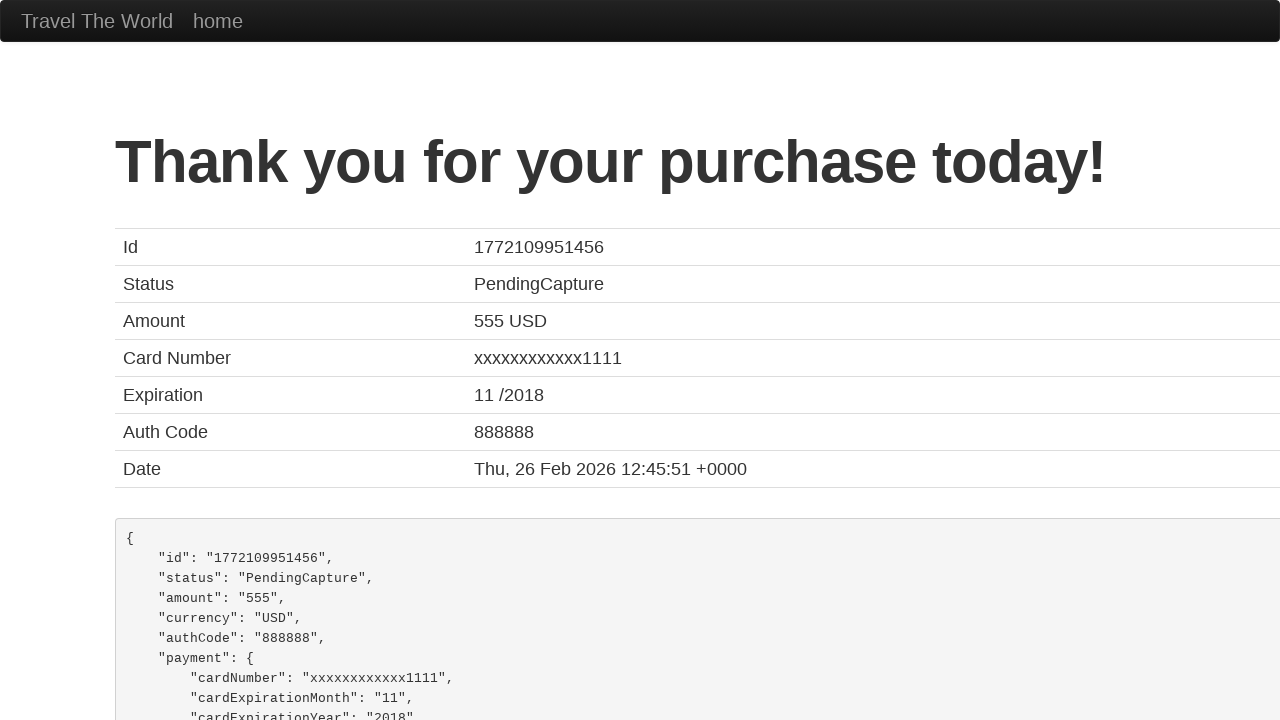

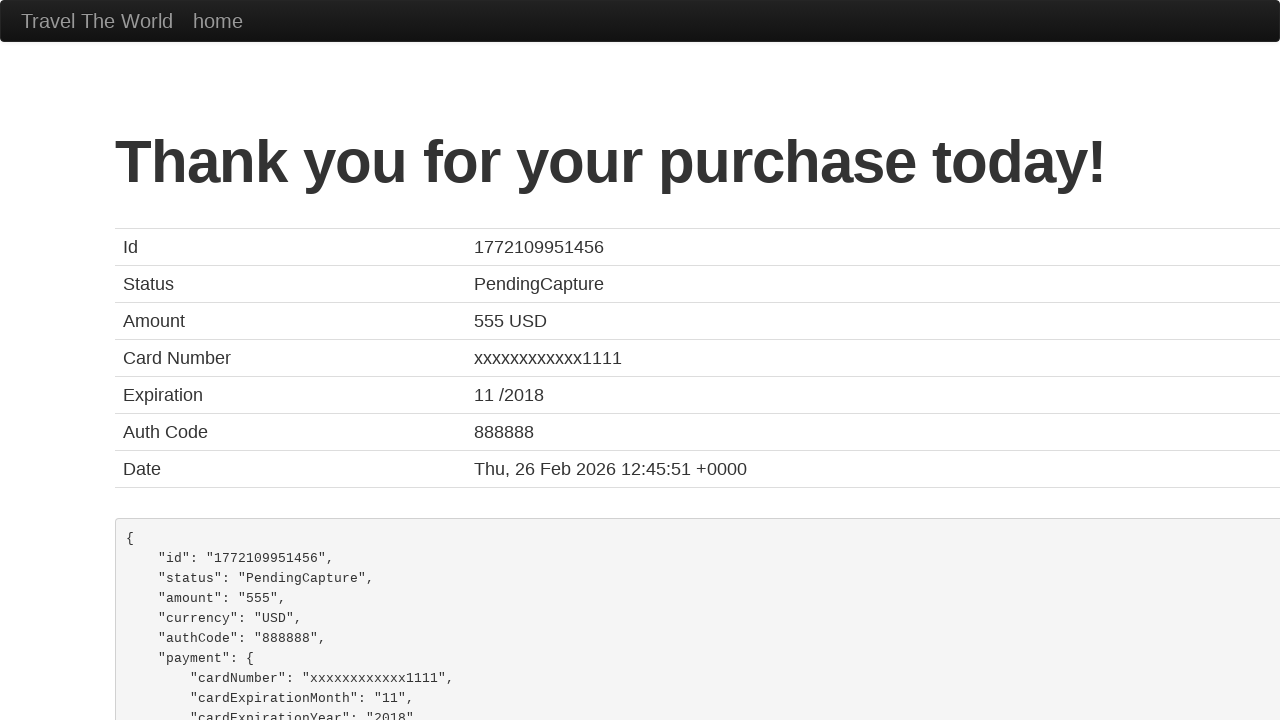